Tests checkbox handling by selecting the first 3 checkboxes on a test automation practice page, then unselecting all selected checkboxes to verify checkbox interaction functionality.

Starting URL: https://testautomationpractice.blogspot.com

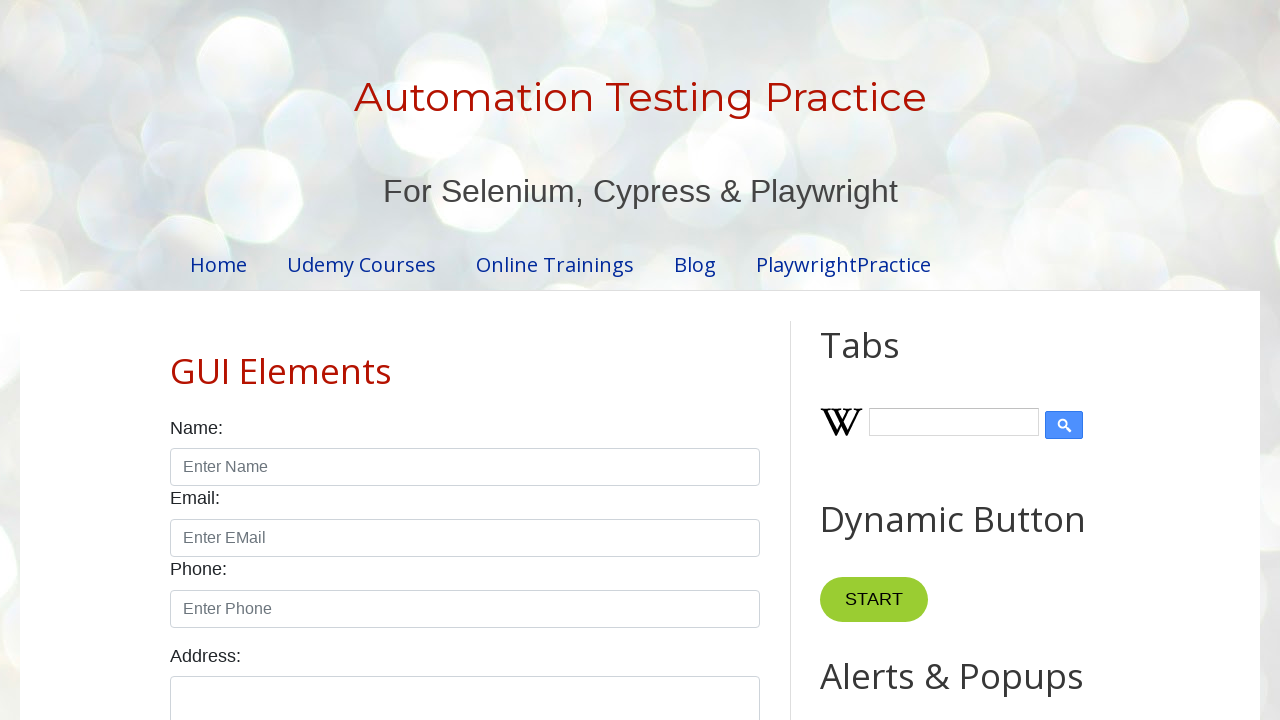

Located all checkboxes with form-check-input class
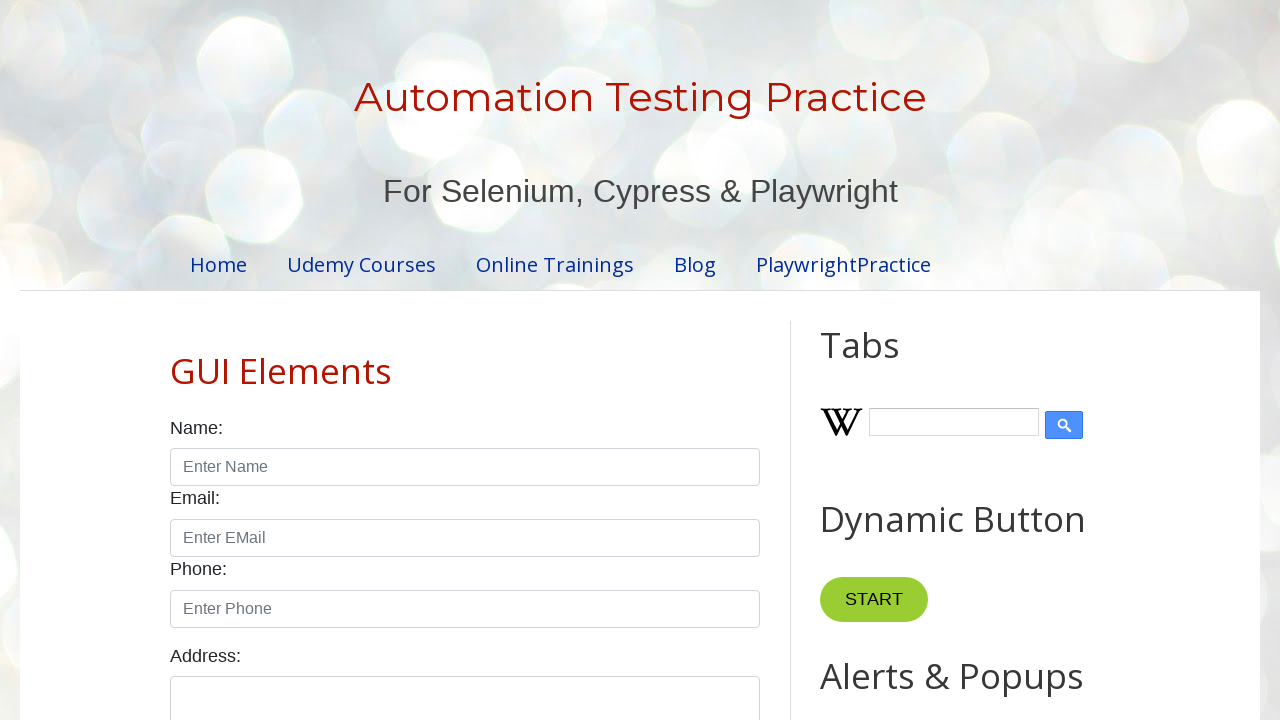

First checkbox became available
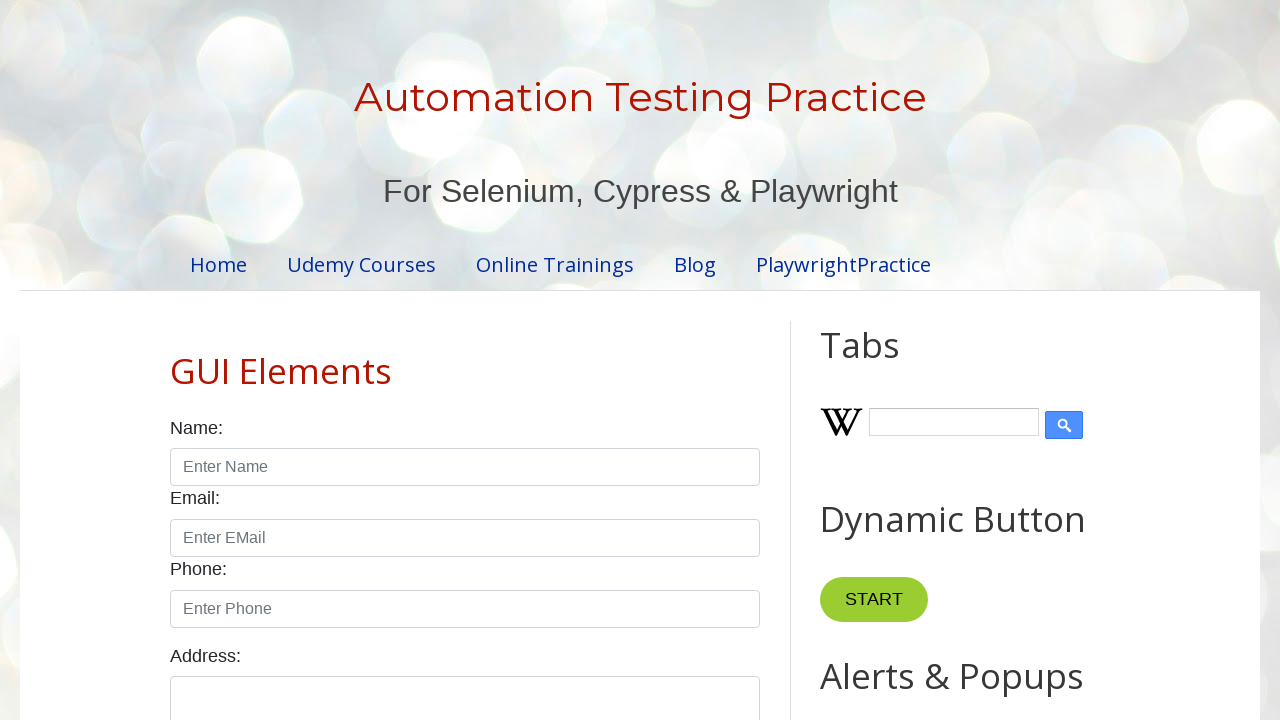

Found 7 total checkboxes on the page
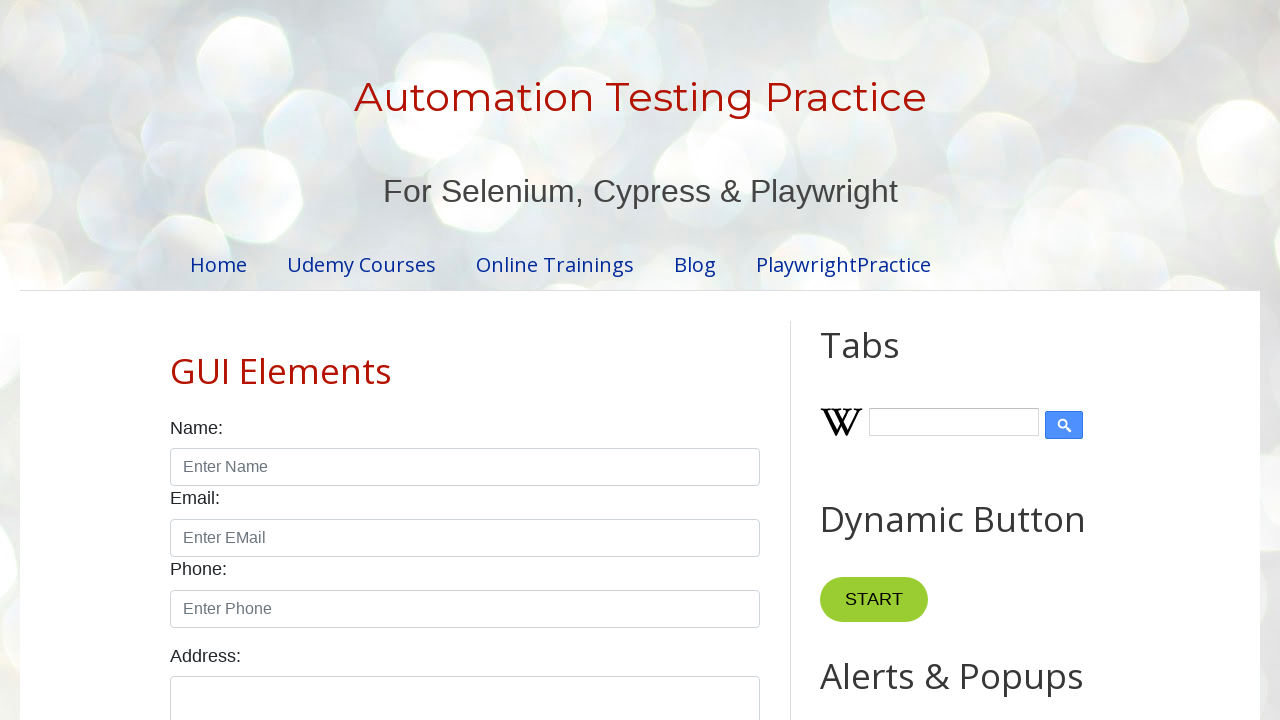

Selected checkbox #1 at (176, 360) on input.form-check-input[type='checkbox'] >> nth=0
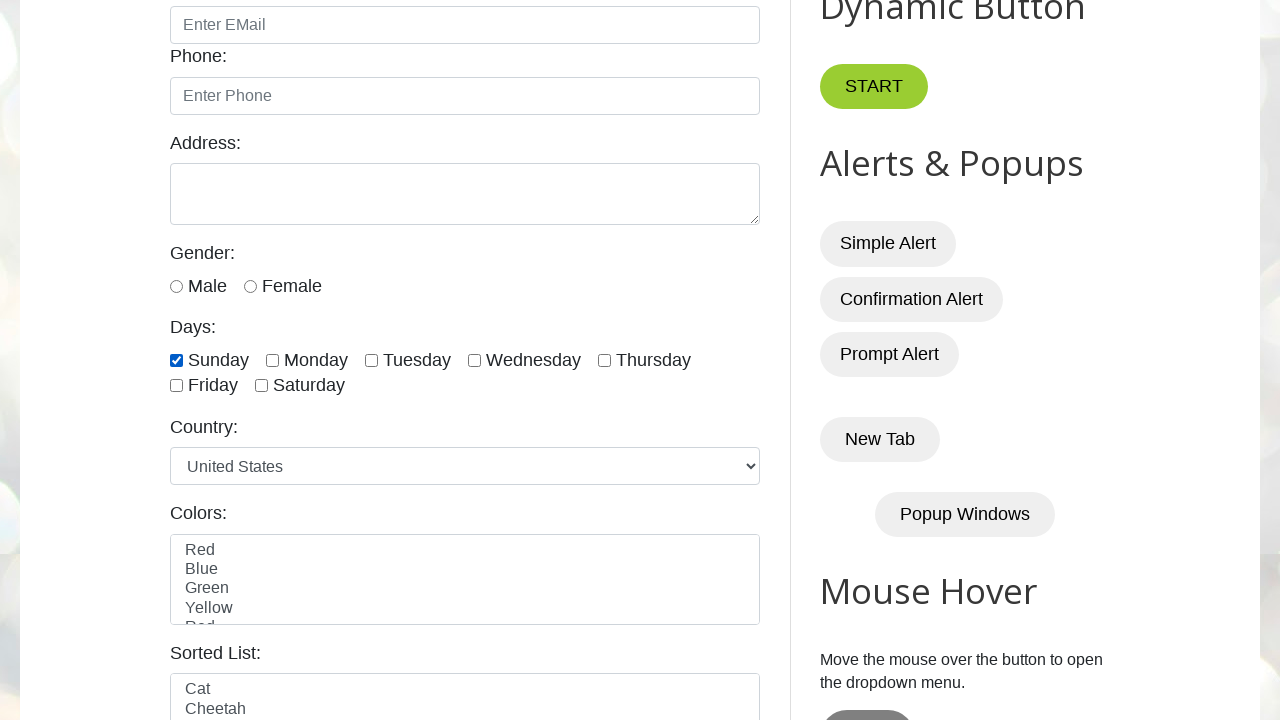

Selected checkbox #2 at (272, 360) on input.form-check-input[type='checkbox'] >> nth=1
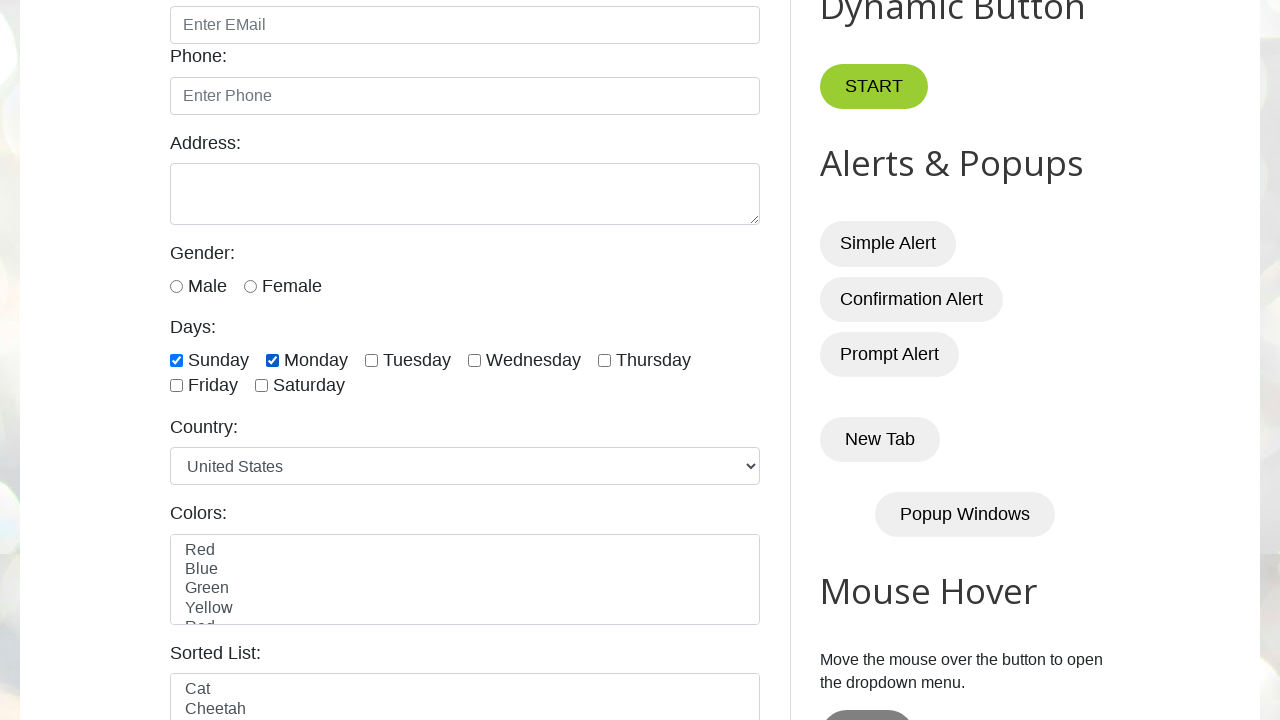

Selected checkbox #3 at (372, 360) on input.form-check-input[type='checkbox'] >> nth=2
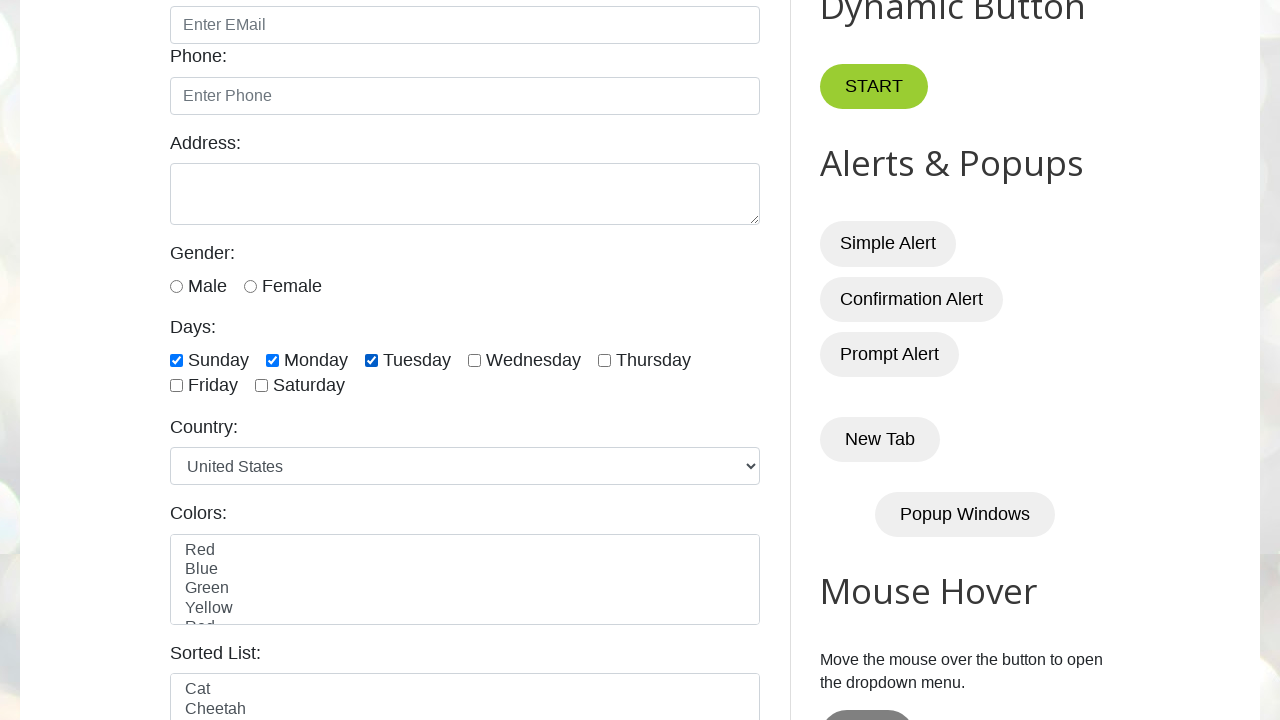

Waited 1 second to observe checkbox selections
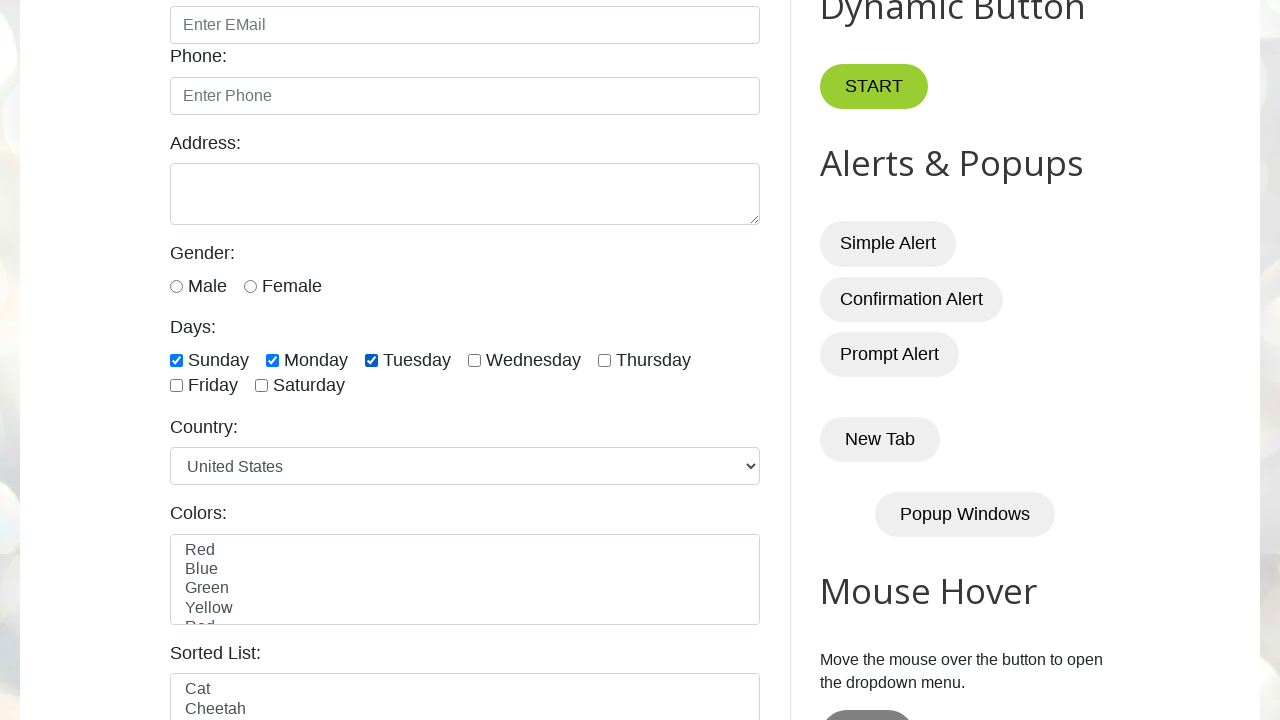

Unselected checkbox #1 at (176, 360) on input.form-check-input[type='checkbox'] >> nth=0
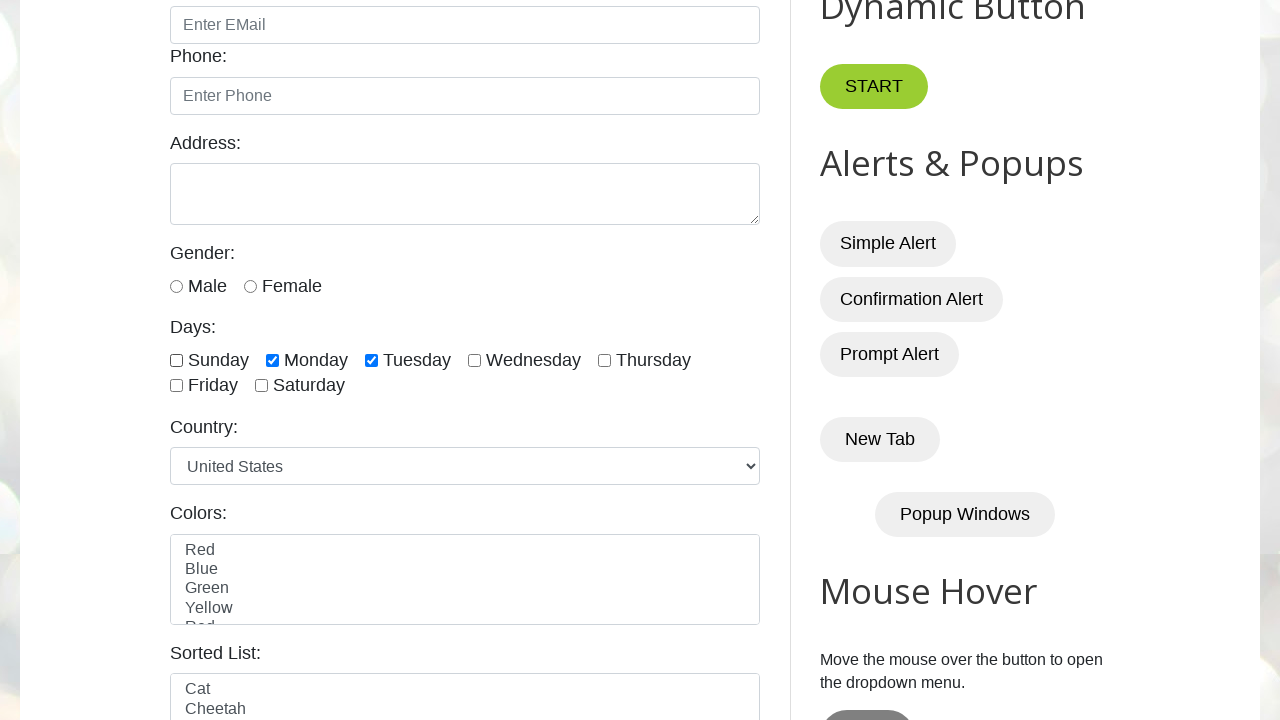

Unselected checkbox #2 at (272, 360) on input.form-check-input[type='checkbox'] >> nth=1
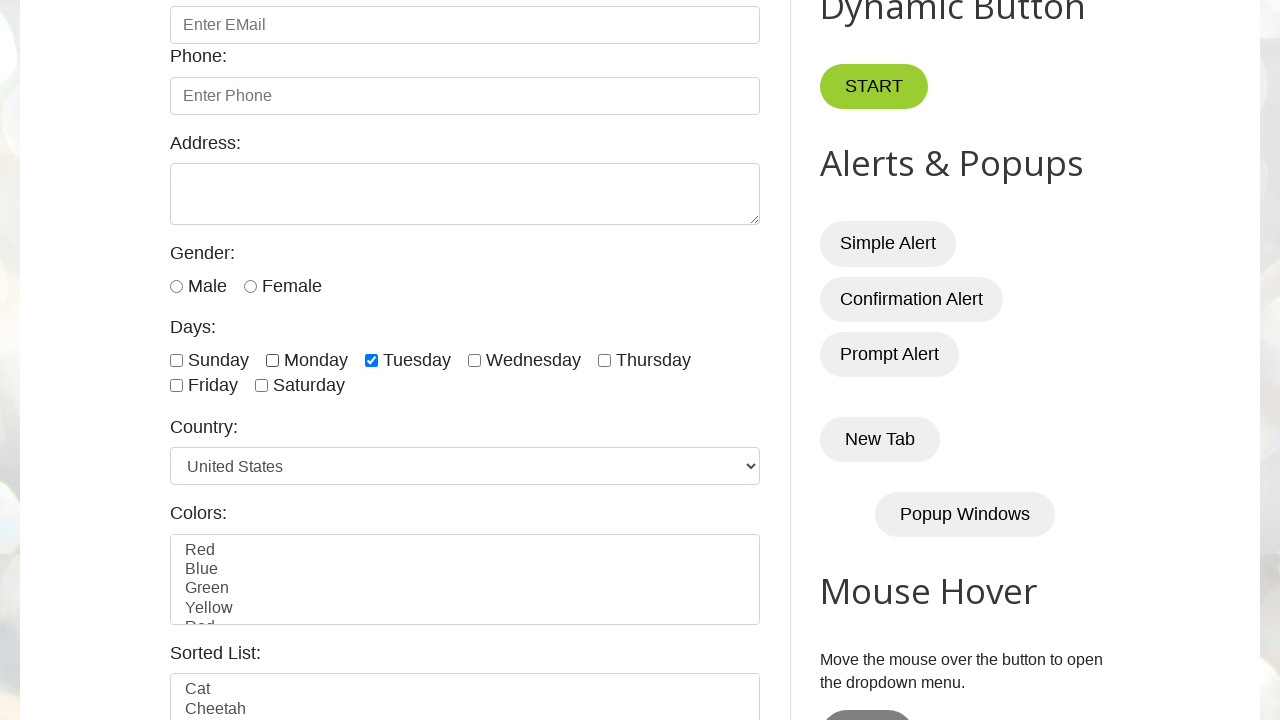

Unselected checkbox #3 at (372, 360) on input.form-check-input[type='checkbox'] >> nth=2
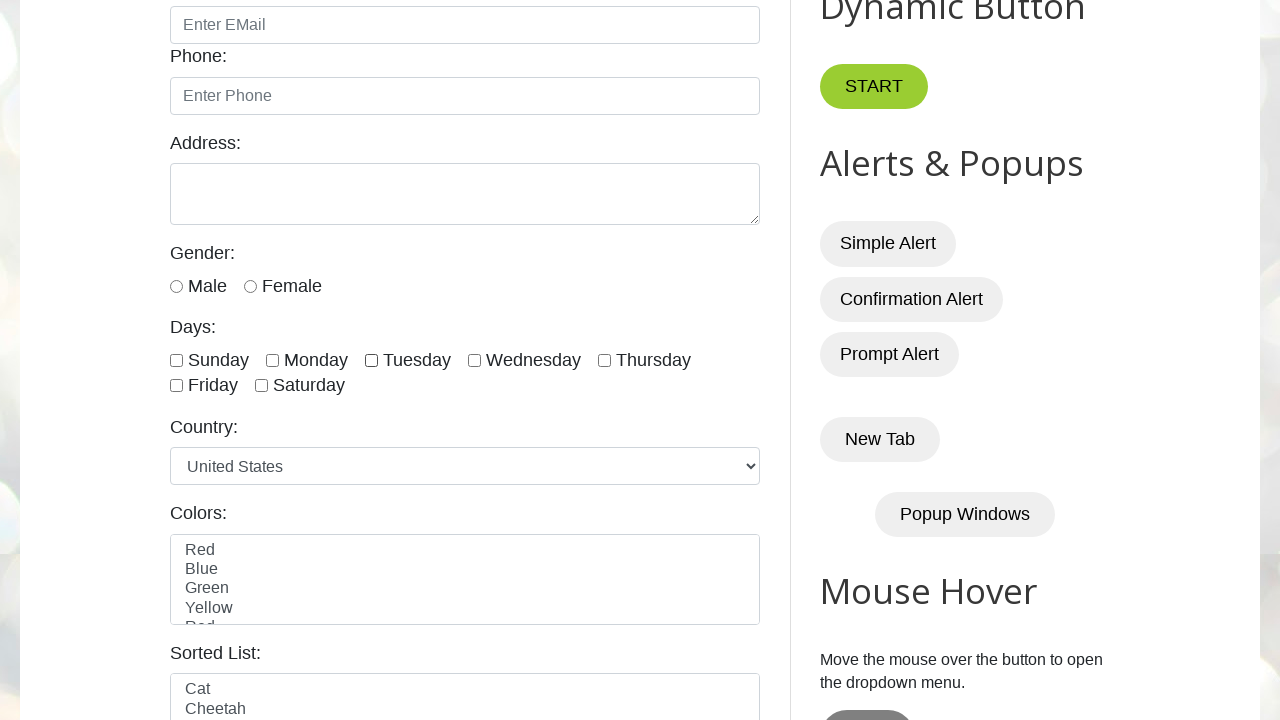

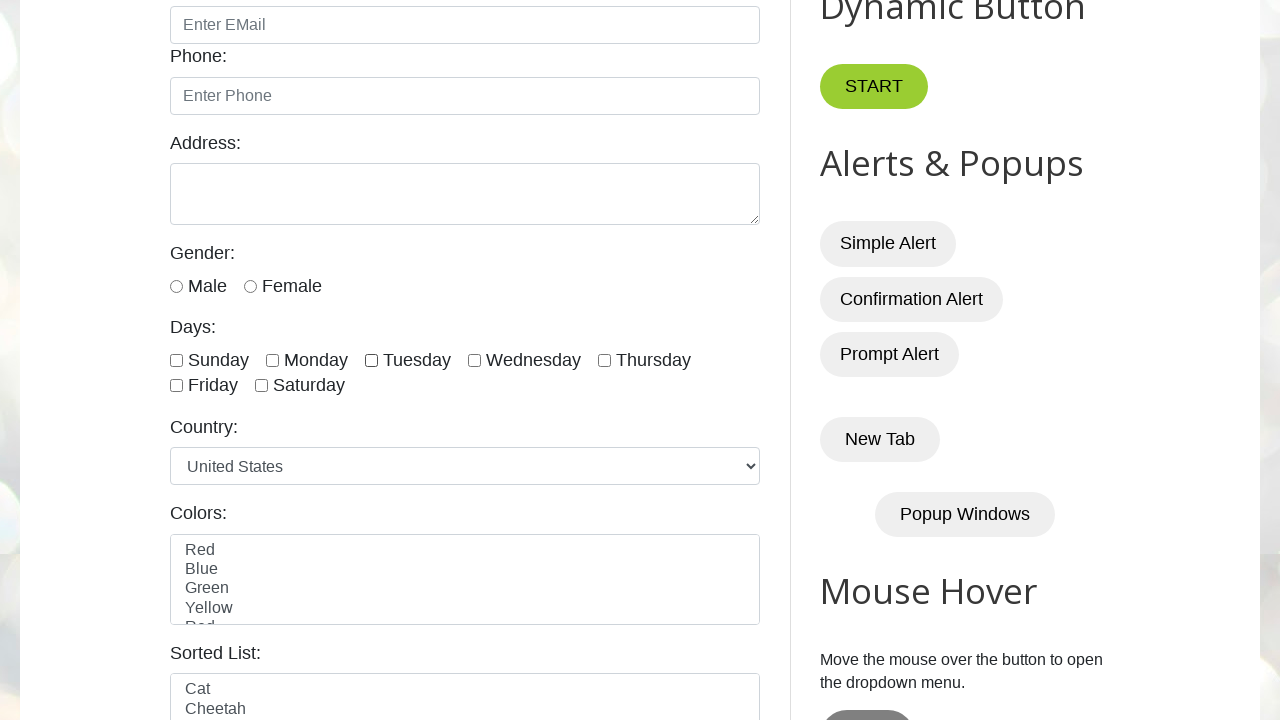